Tests that clicking the second arrow redirects to the experience section

Starting URL: https://natashabag.github.io/

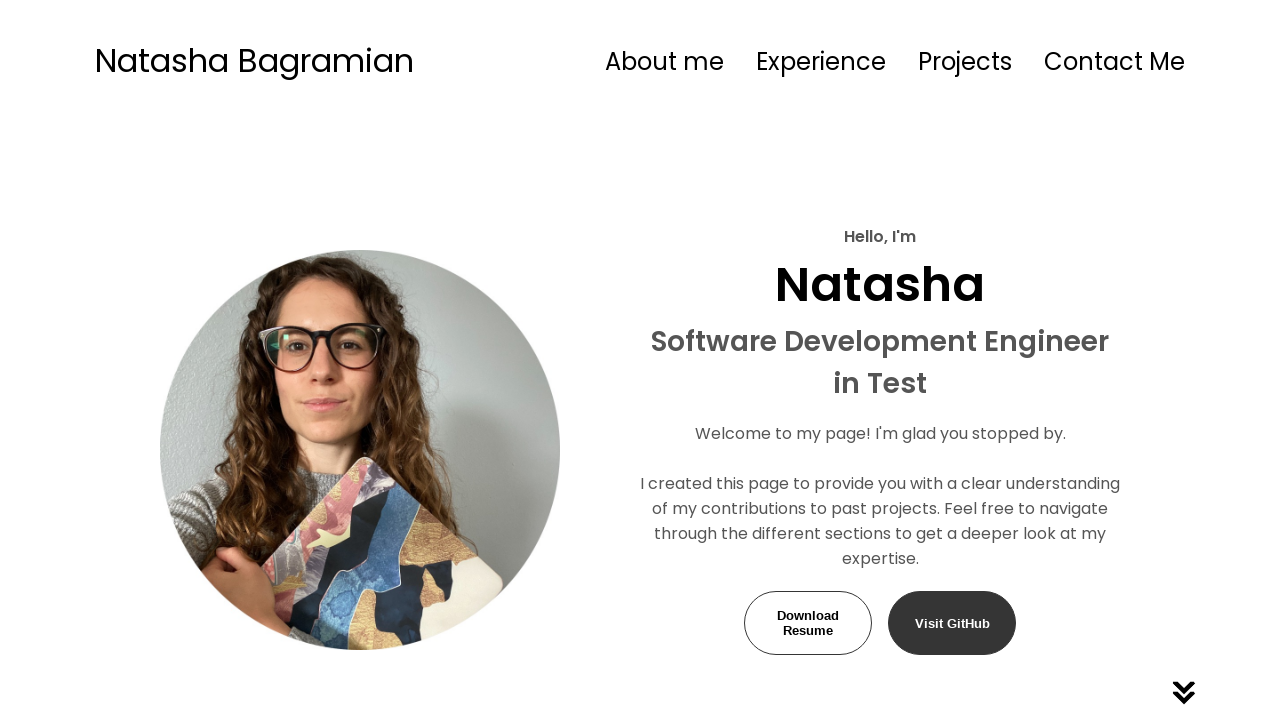

Clicked the second arrow in the about section to navigate to experience at (1184, 361) on xpath=//*[@id="about"]/img
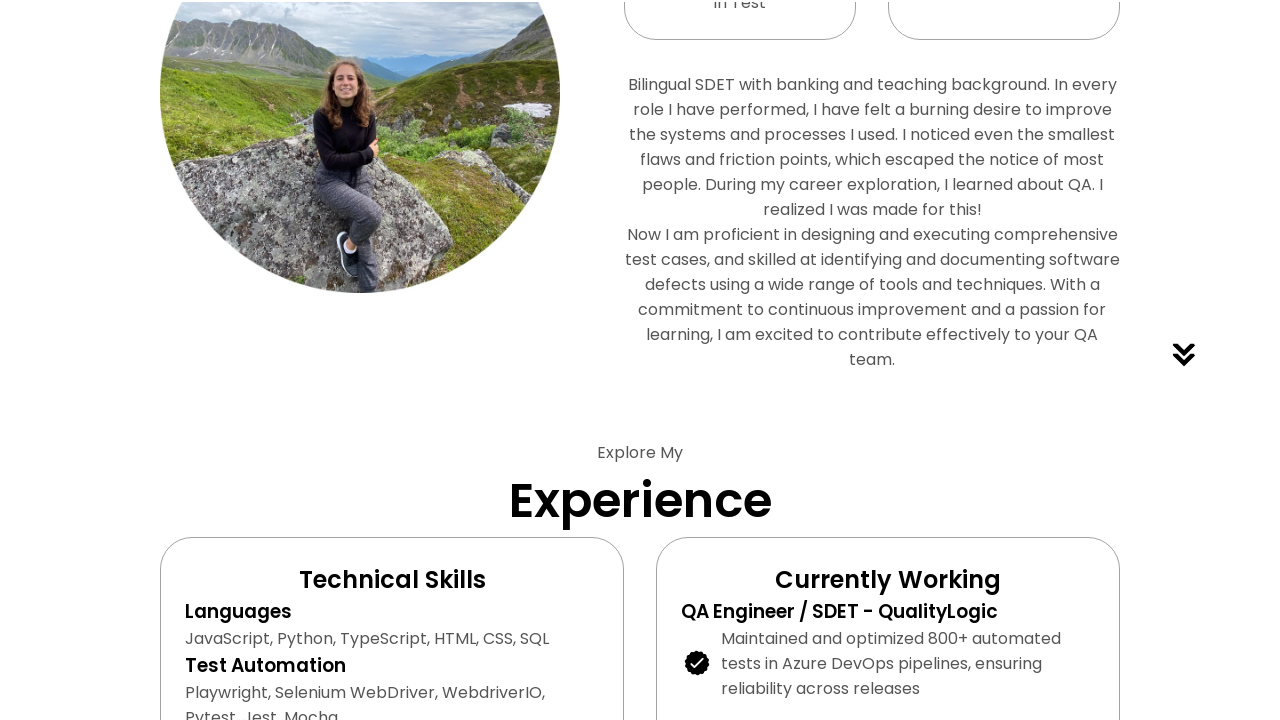

Experience section heading is now visible
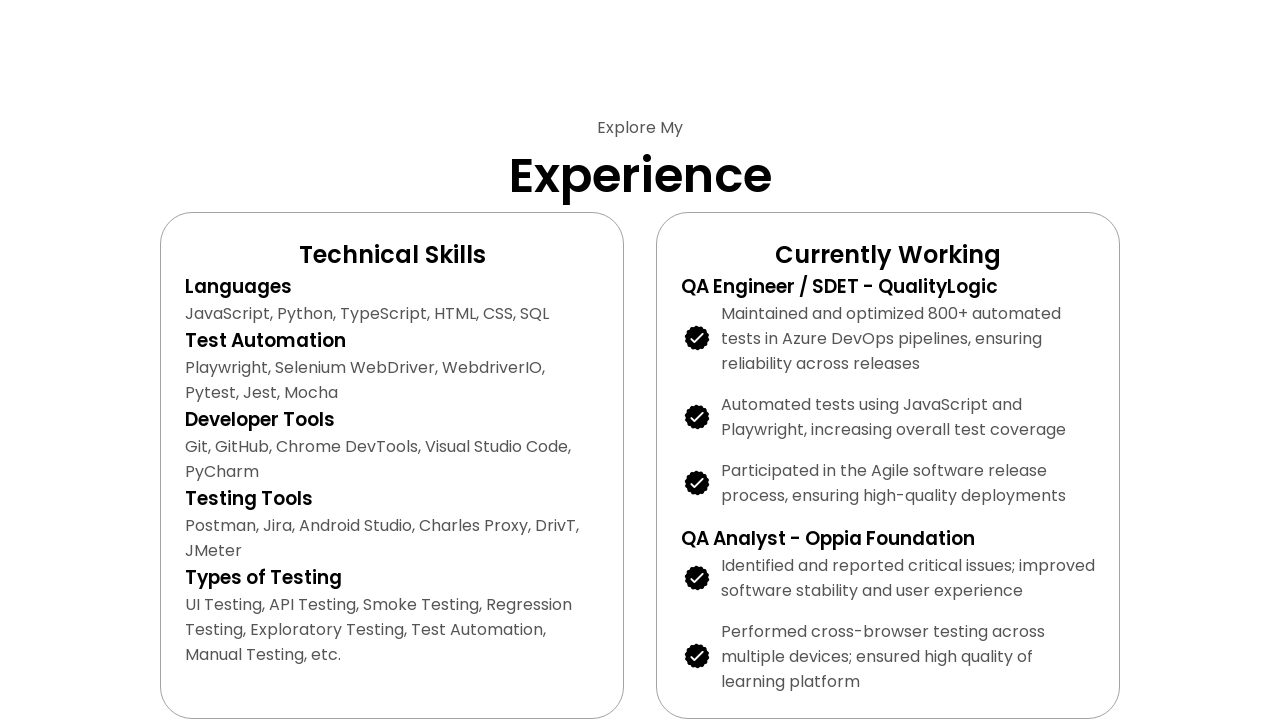

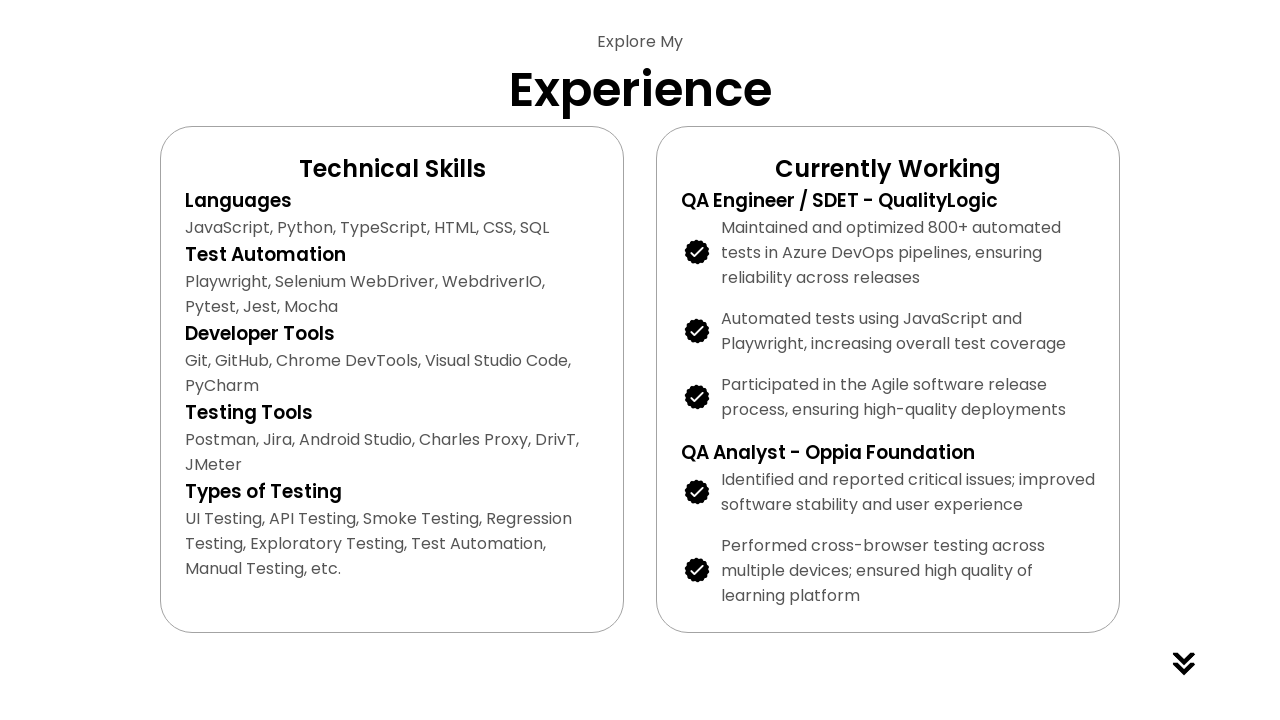